Tests clearing the complete state of all items by checking then unchecking the toggle all

Starting URL: https://demo.playwright.dev/todomvc

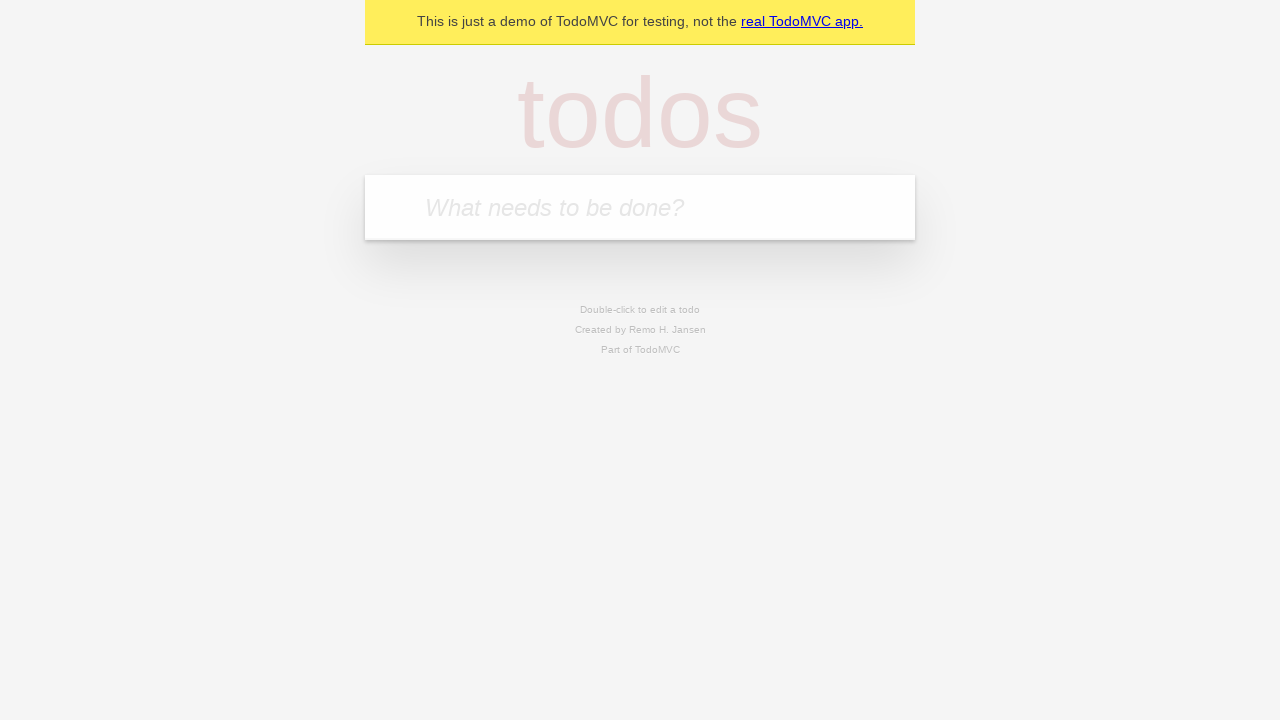

Filled todo input with 'buy some cheese' on internal:attr=[placeholder="What needs to be done?"i]
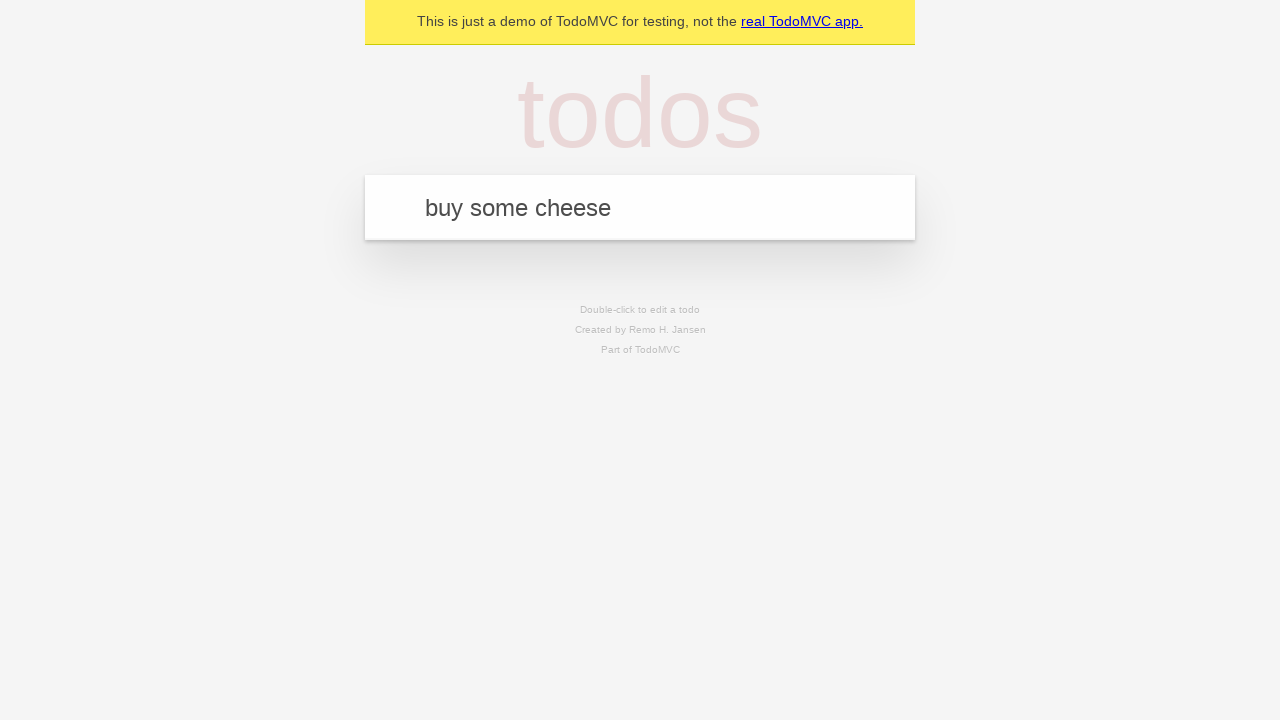

Pressed Enter to add 'buy some cheese' to todo list on internal:attr=[placeholder="What needs to be done?"i]
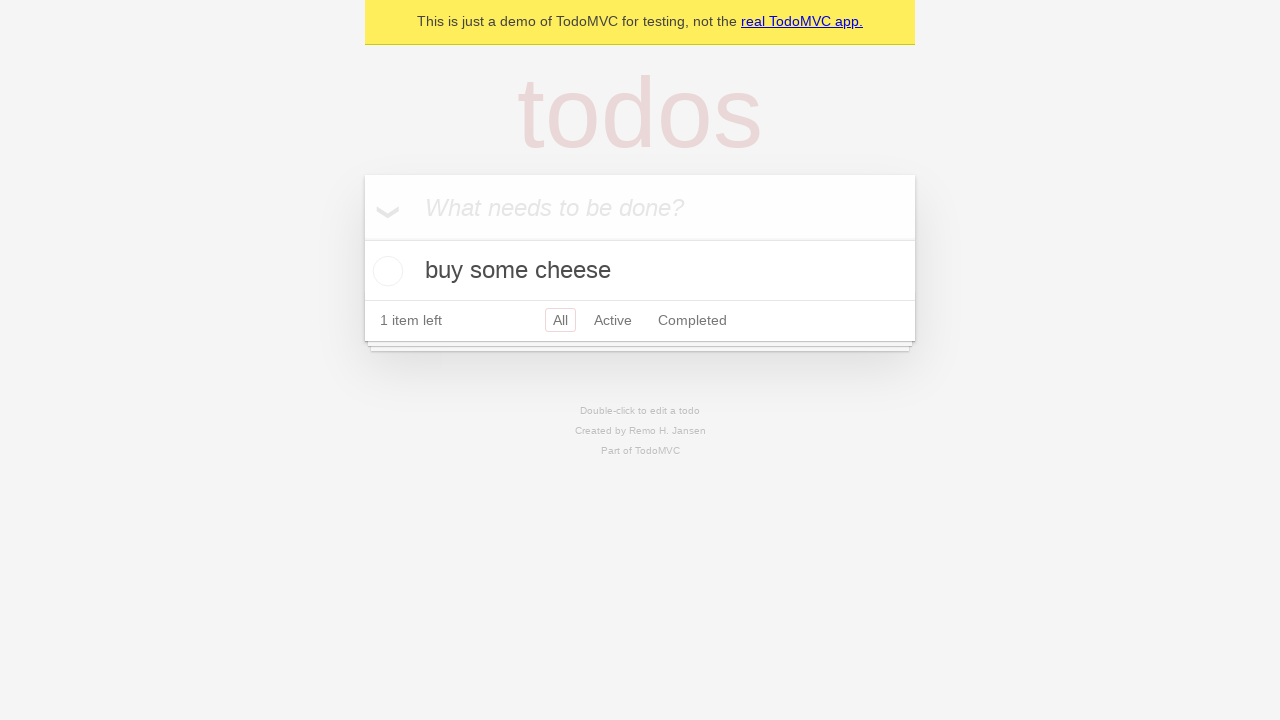

Filled todo input with 'feed the cat' on internal:attr=[placeholder="What needs to be done?"i]
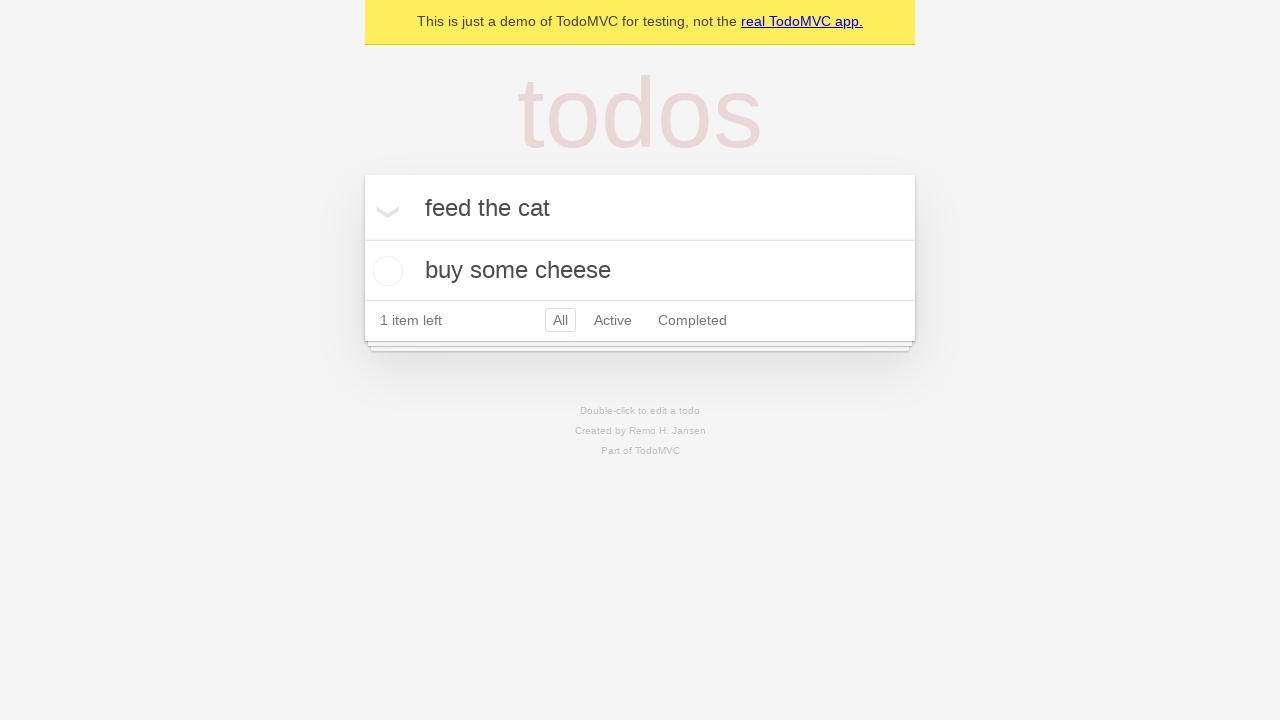

Pressed Enter to add 'feed the cat' to todo list on internal:attr=[placeholder="What needs to be done?"i]
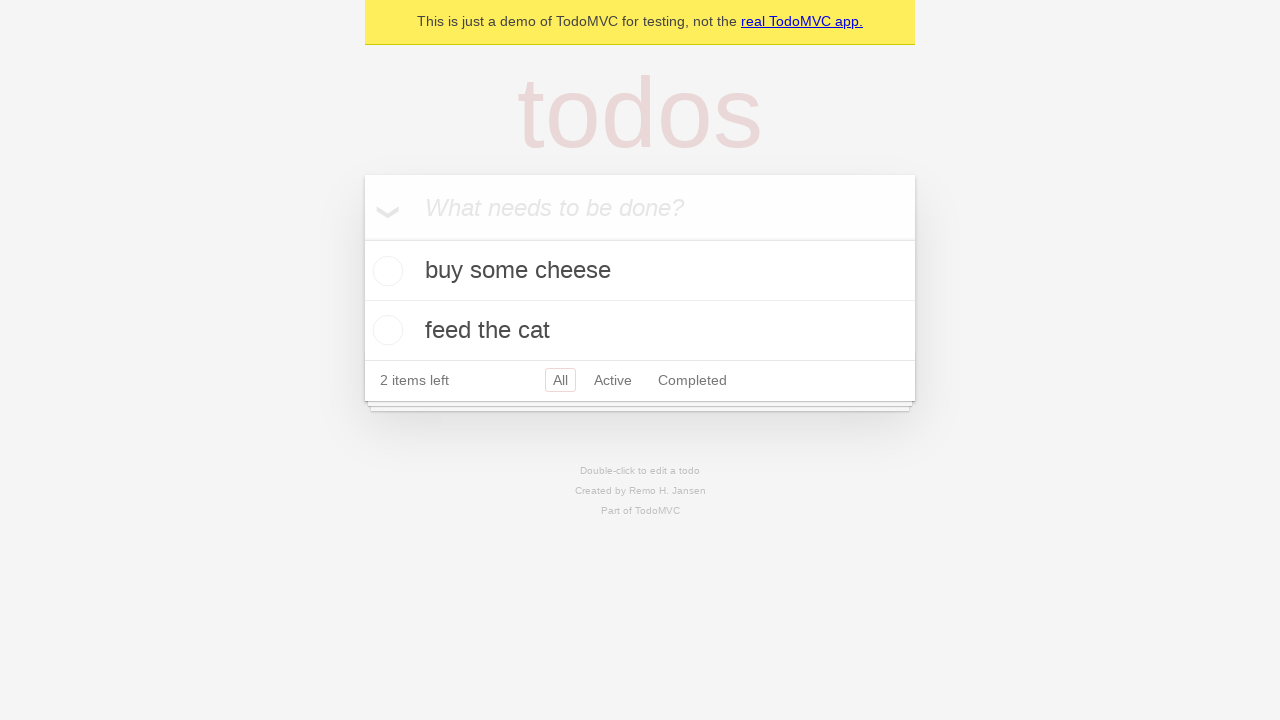

Filled todo input with 'book a doctors appointment' on internal:attr=[placeholder="What needs to be done?"i]
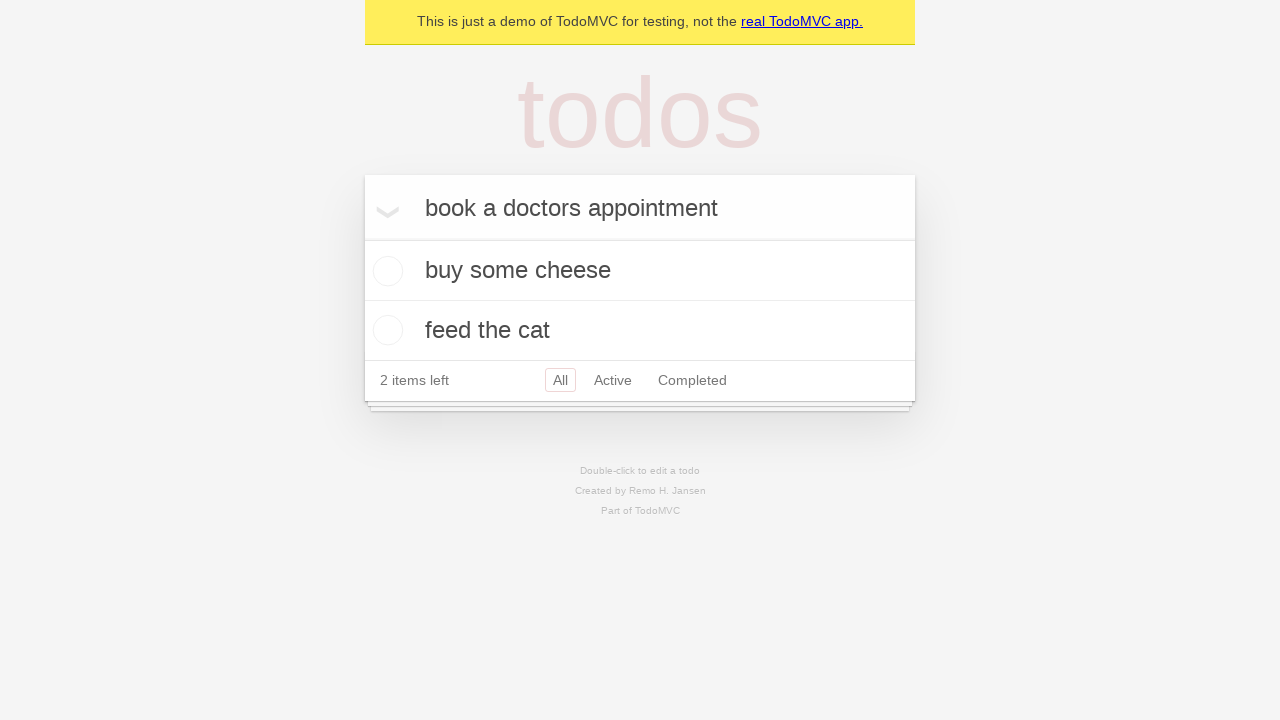

Pressed Enter to add 'book a doctors appointment' to todo list on internal:attr=[placeholder="What needs to be done?"i]
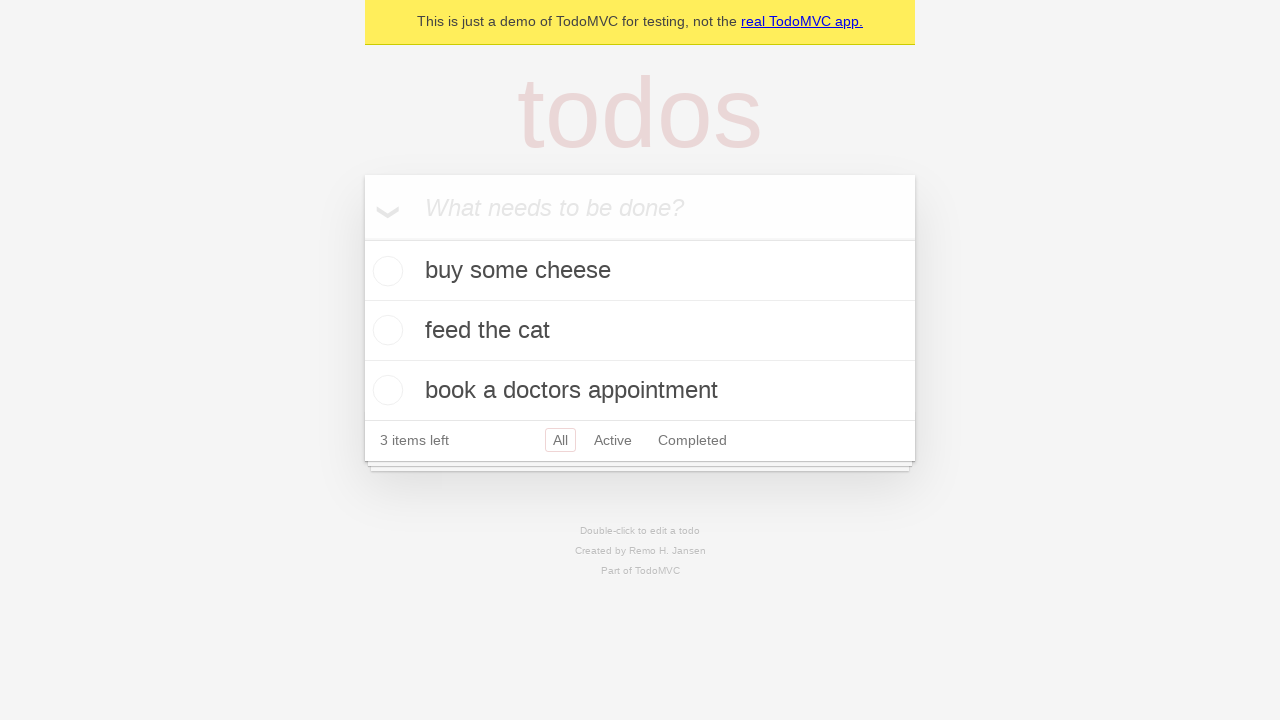

Clicked toggle all to mark all items as complete at (362, 238) on internal:label="Mark all as complete"i
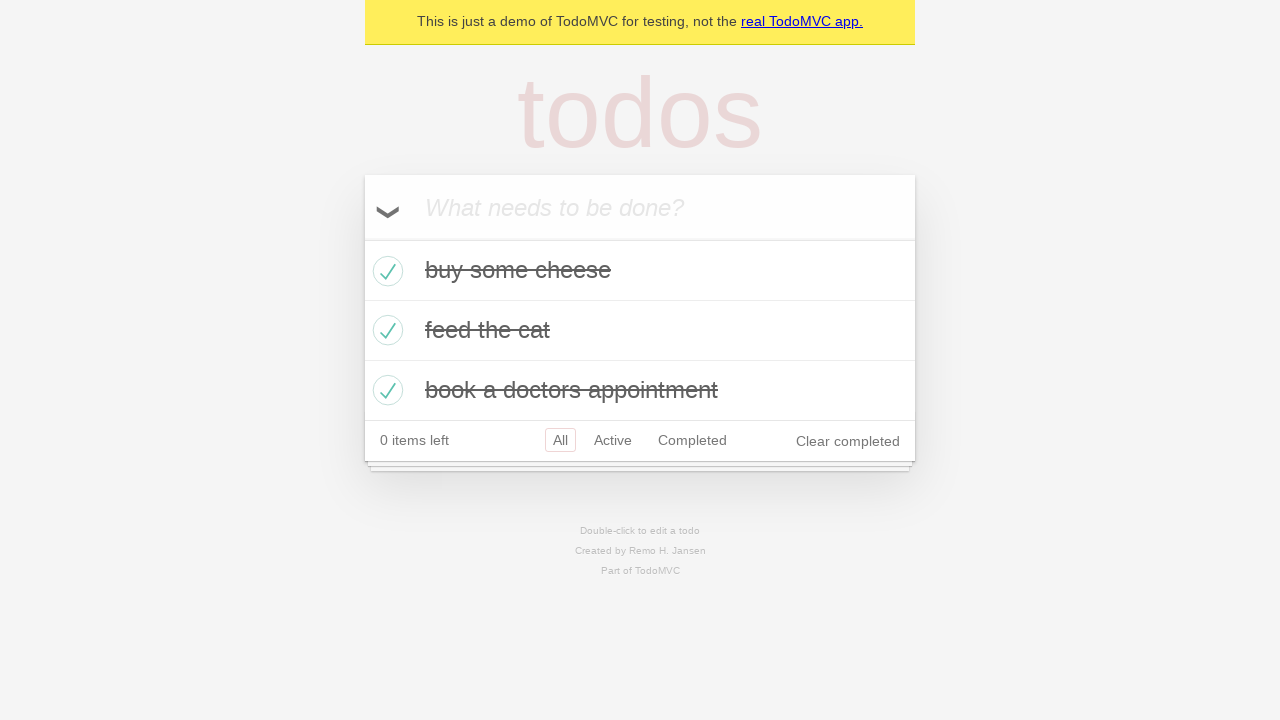

Clicked toggle all to uncheck all items and clear complete state at (362, 238) on internal:label="Mark all as complete"i
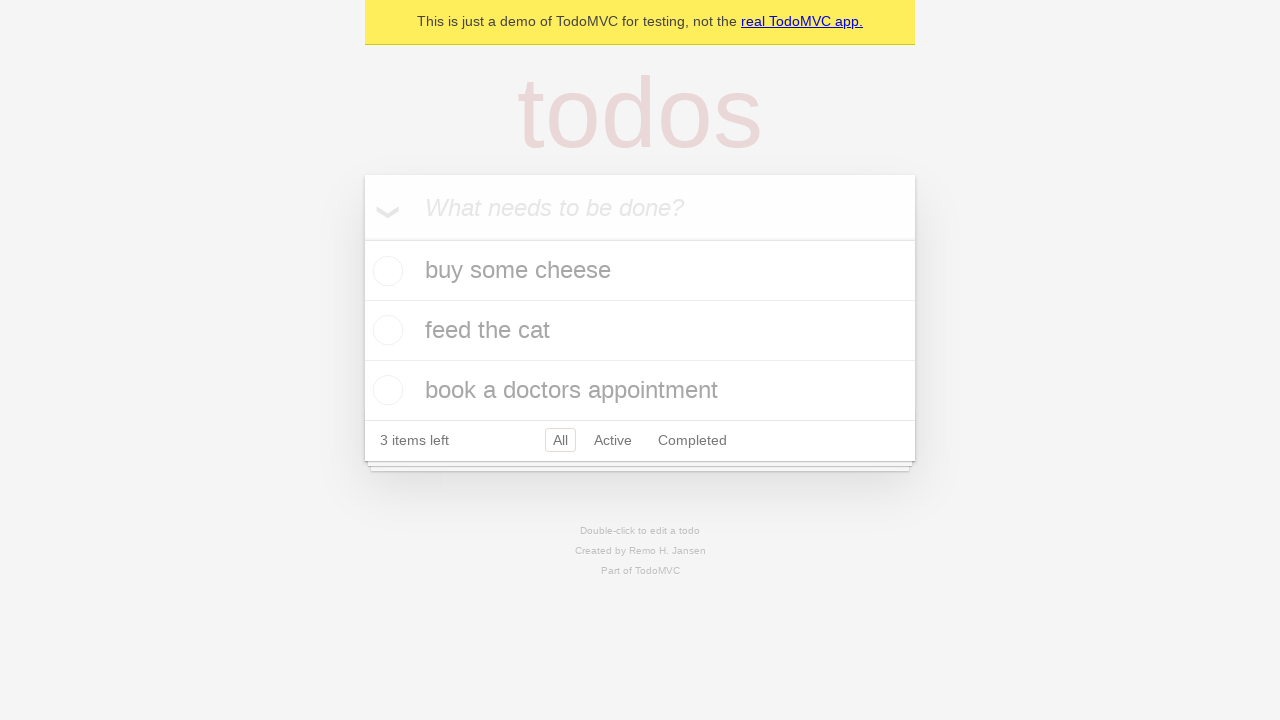

Verified all todo items are in uncompleted state
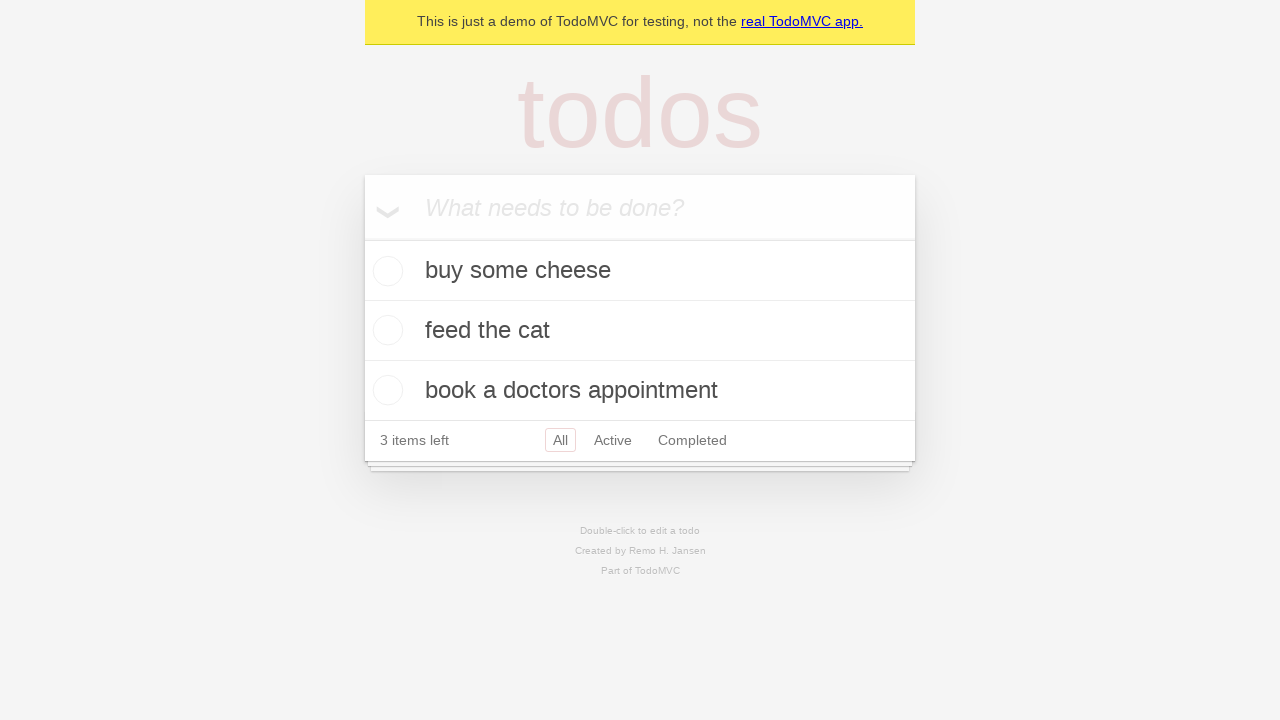

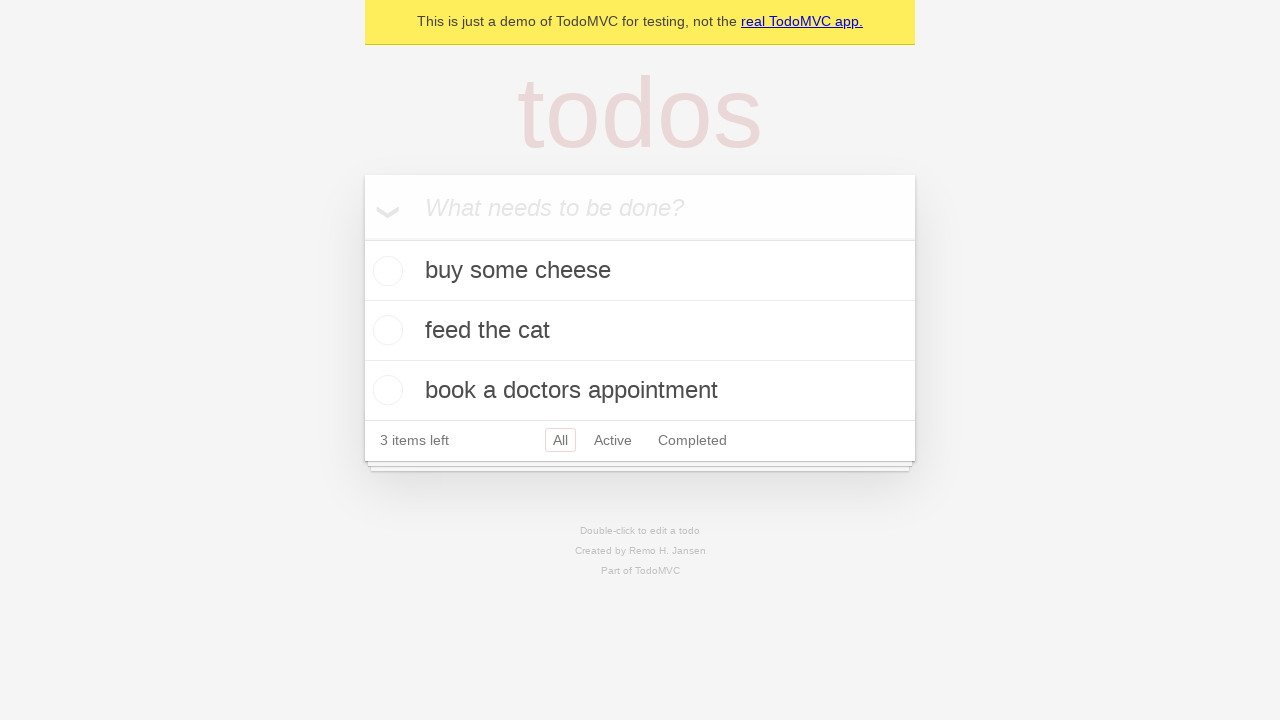